Tests working with multiple browser windows by storing the original window reference, clicking a link that opens a new window, finding the new window handle, and verifying page titles when switching between windows.

Starting URL: http://the-internet.herokuapp.com/windows

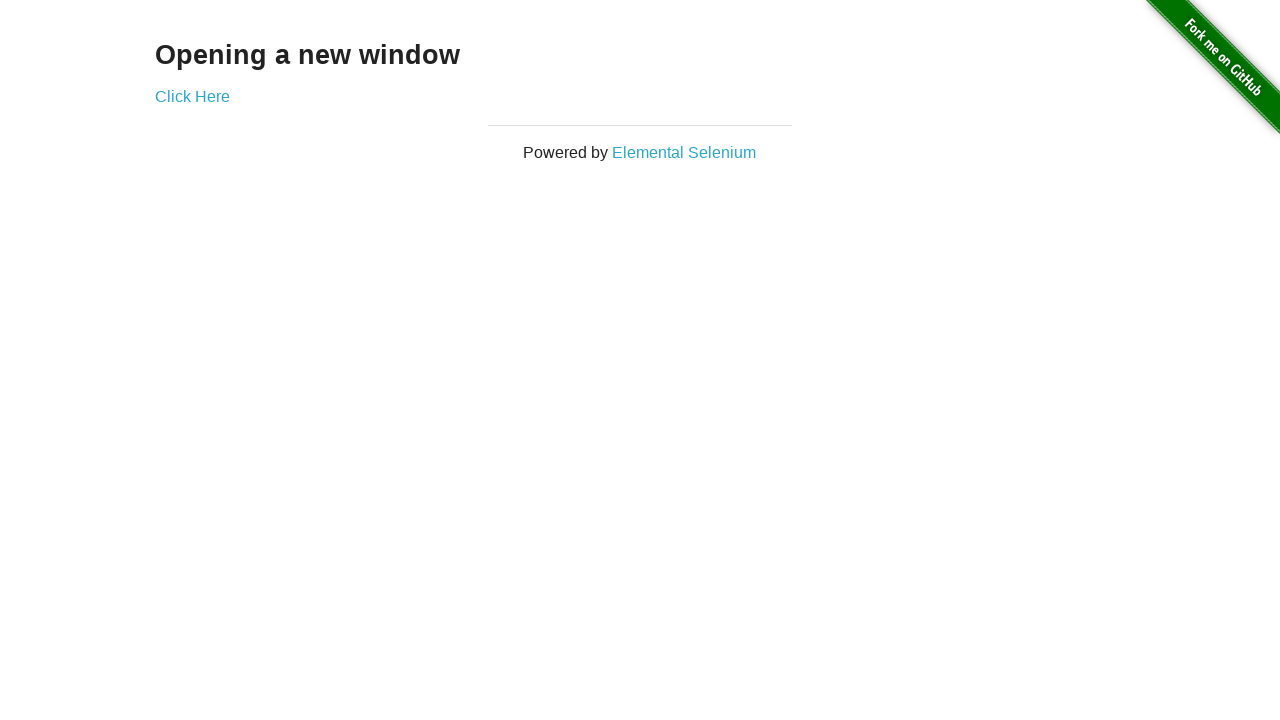

Stored reference to the original browser window
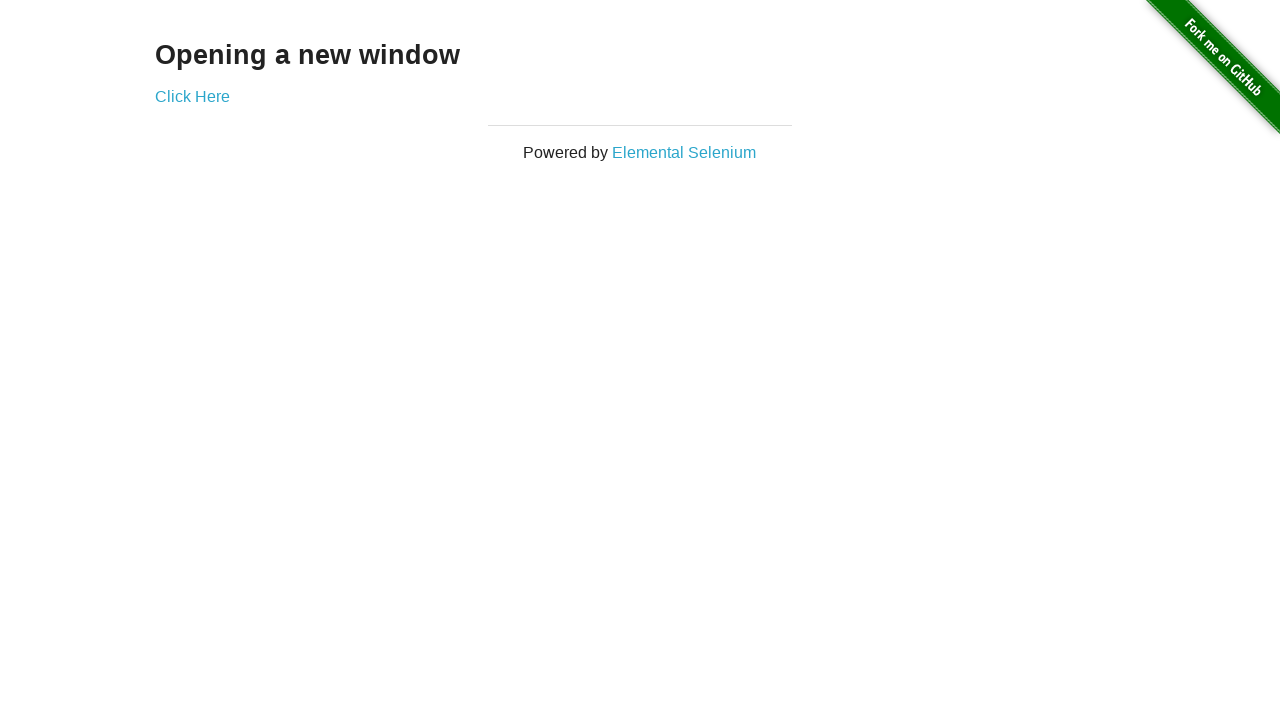

Clicked link that opens a new window at (192, 96) on .example a
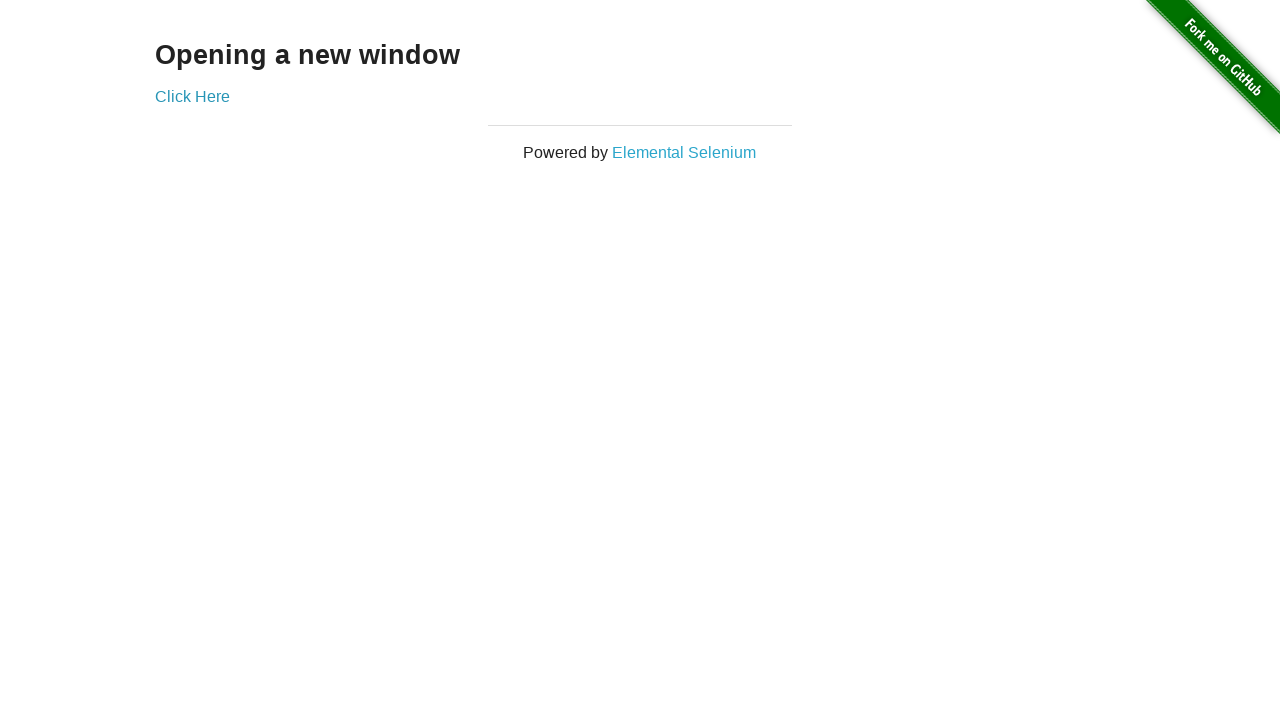

Captured new window handle
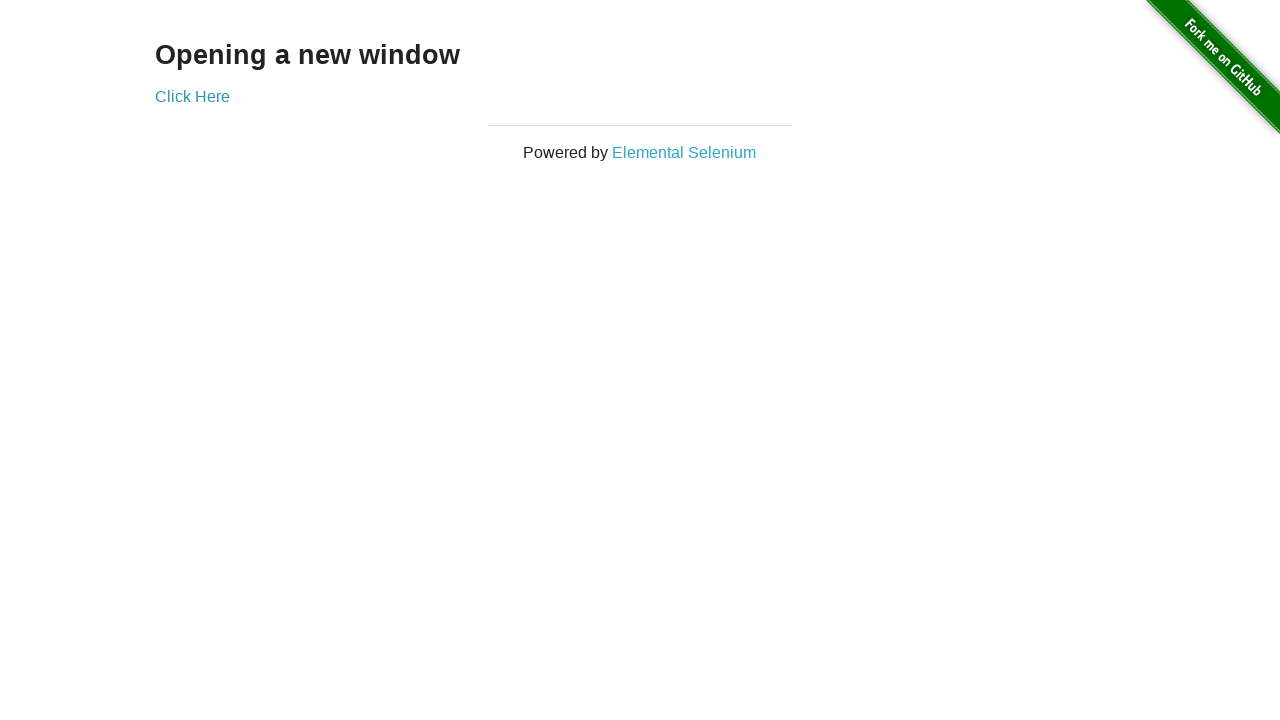

New window fully loaded
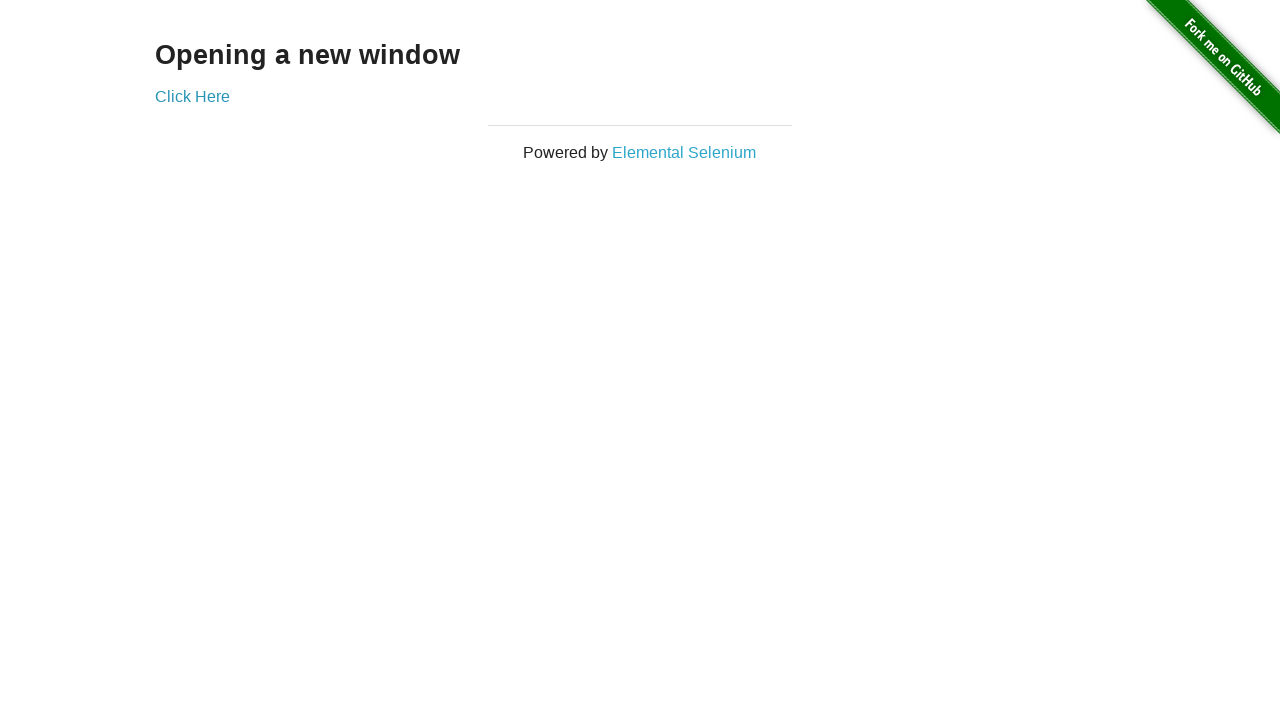

Verified original window title is not 'New Window'
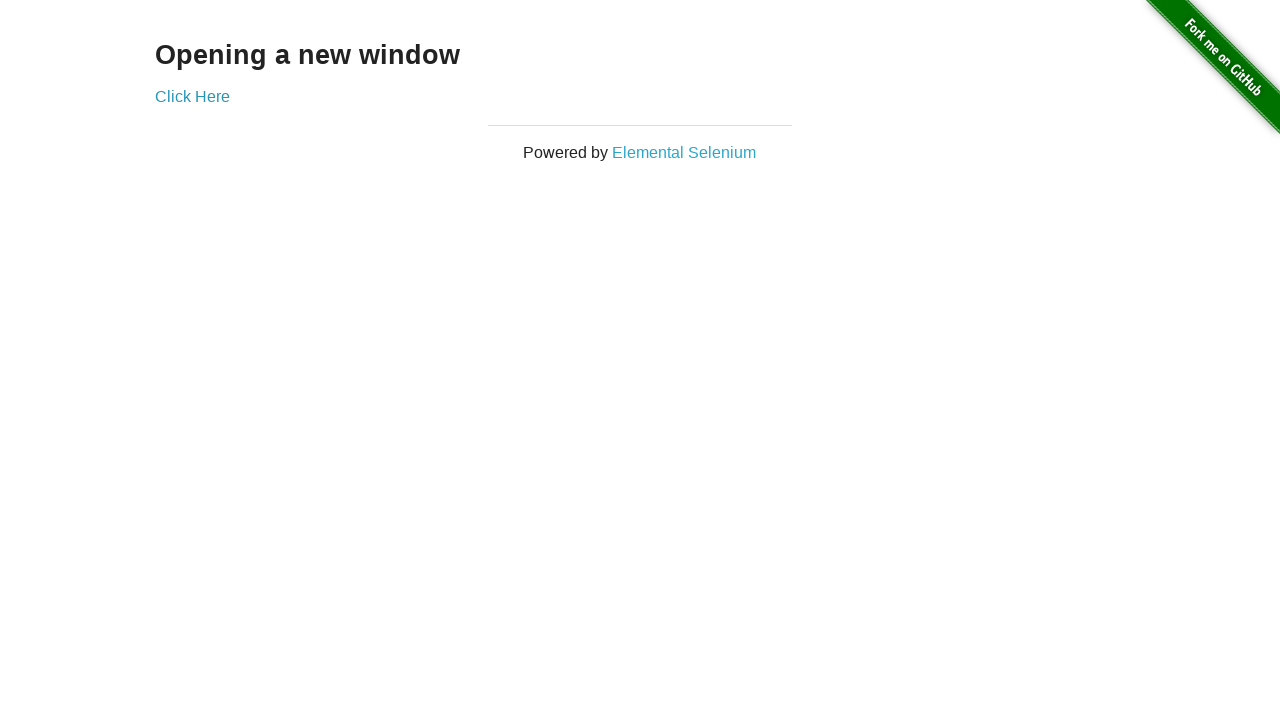

Verified new window title is 'New Window'
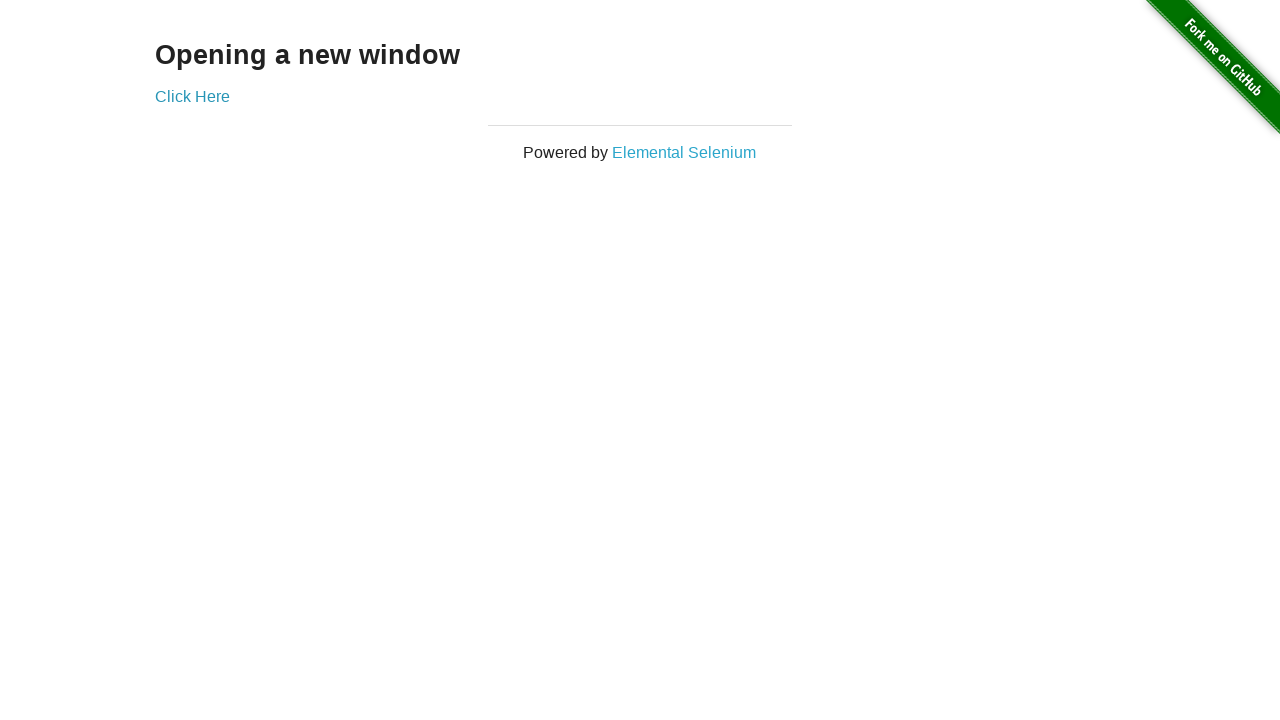

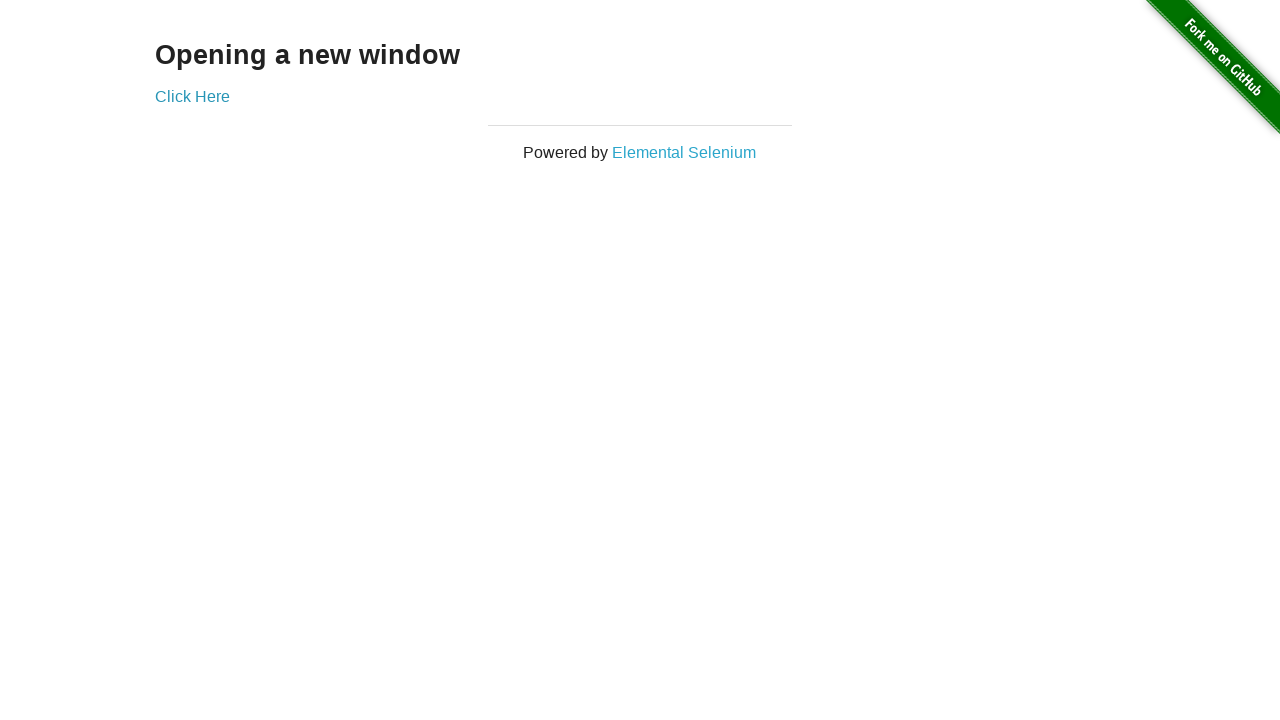